Tests the interview question accordion functionality on a Selenium course content page by clicking on the accordion element and scrolling it into view.

Starting URL: http://greenstech.in/selenium-course-content.html

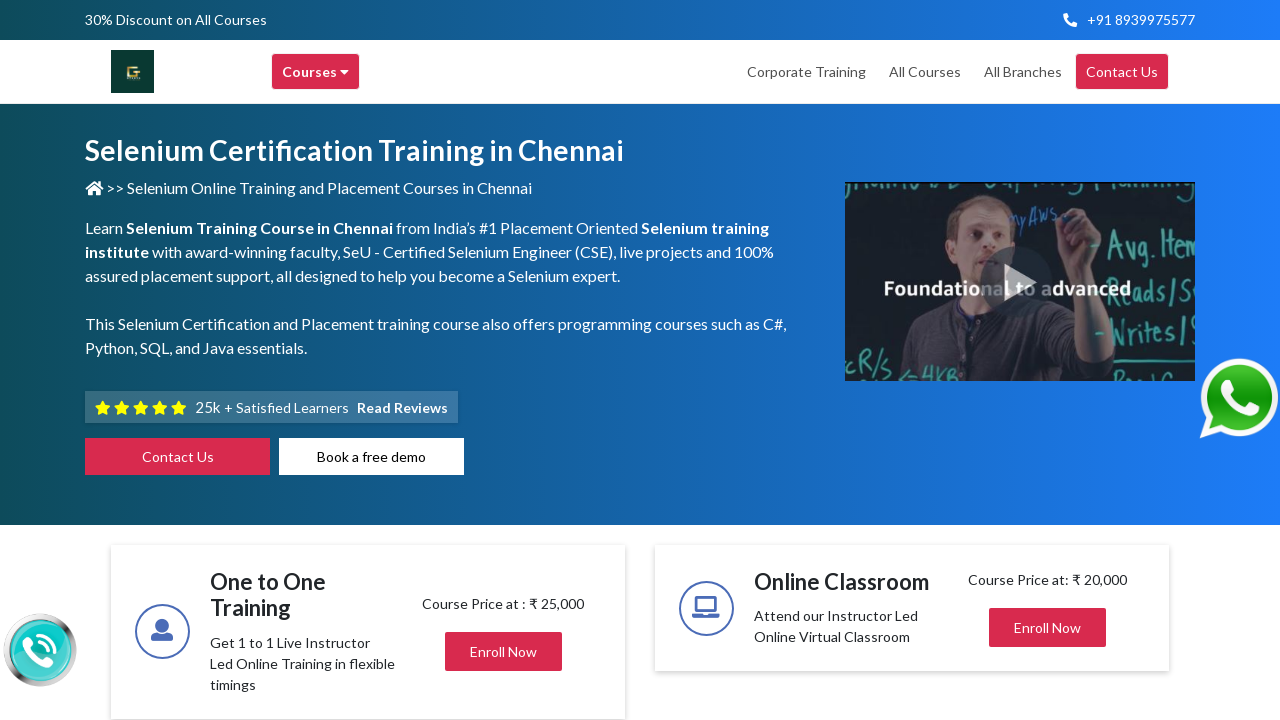

Clicked on the interview question accordion element at (1048, 361) on #interview-question-accordion
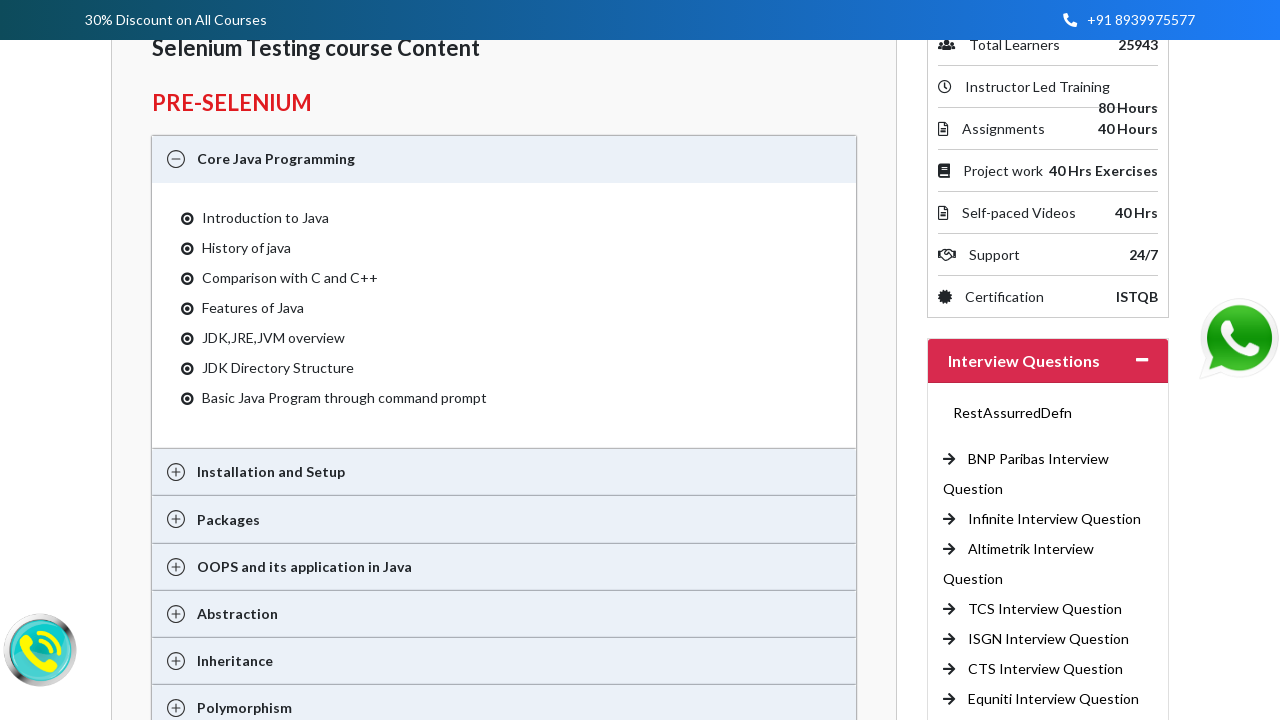

Scrolled the accordion element into view
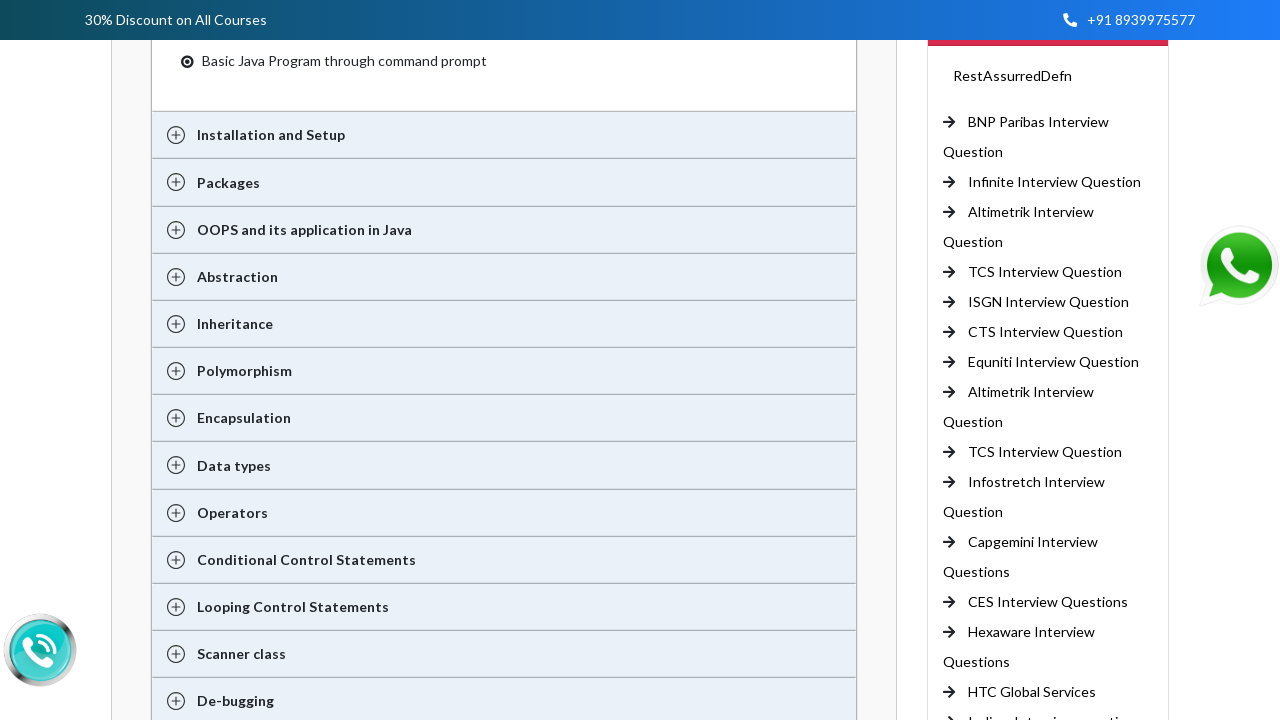

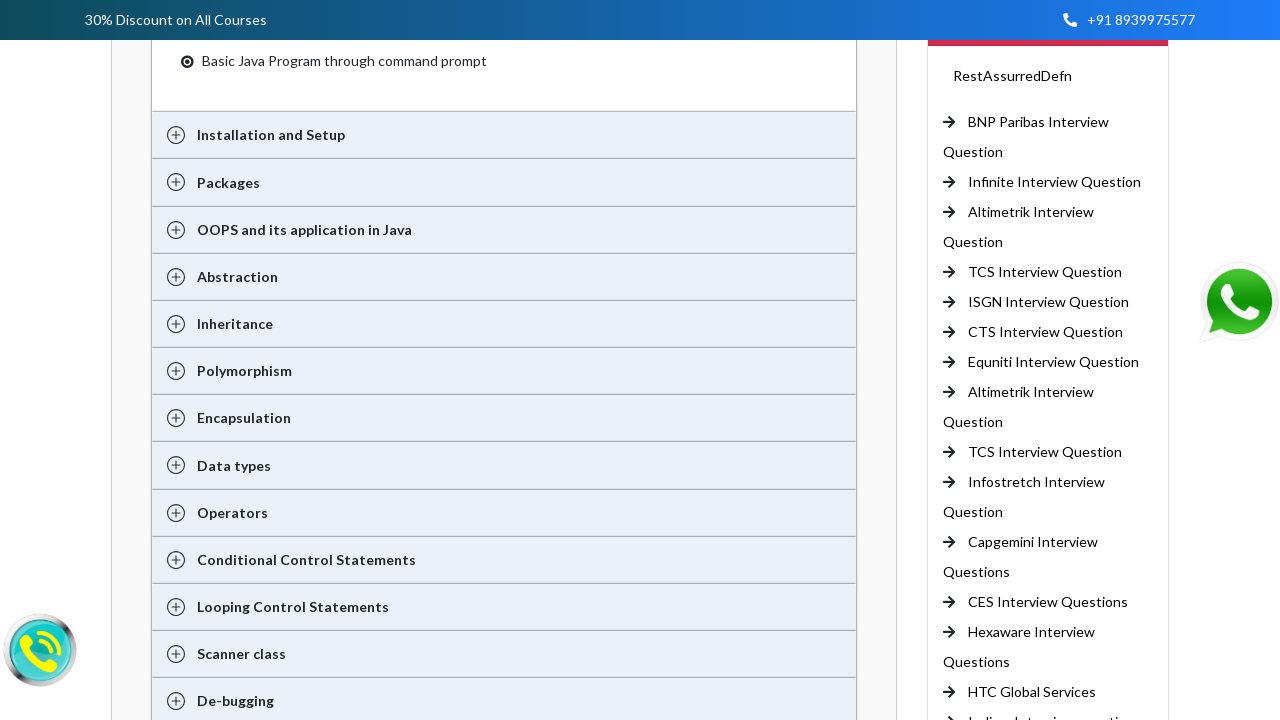